Tests basic browser navigation by first loading an automation practice page, then navigating to a locators practice page on the same domain.

Starting URL: https://rahulshettyacademy.com/AutomationPractice/

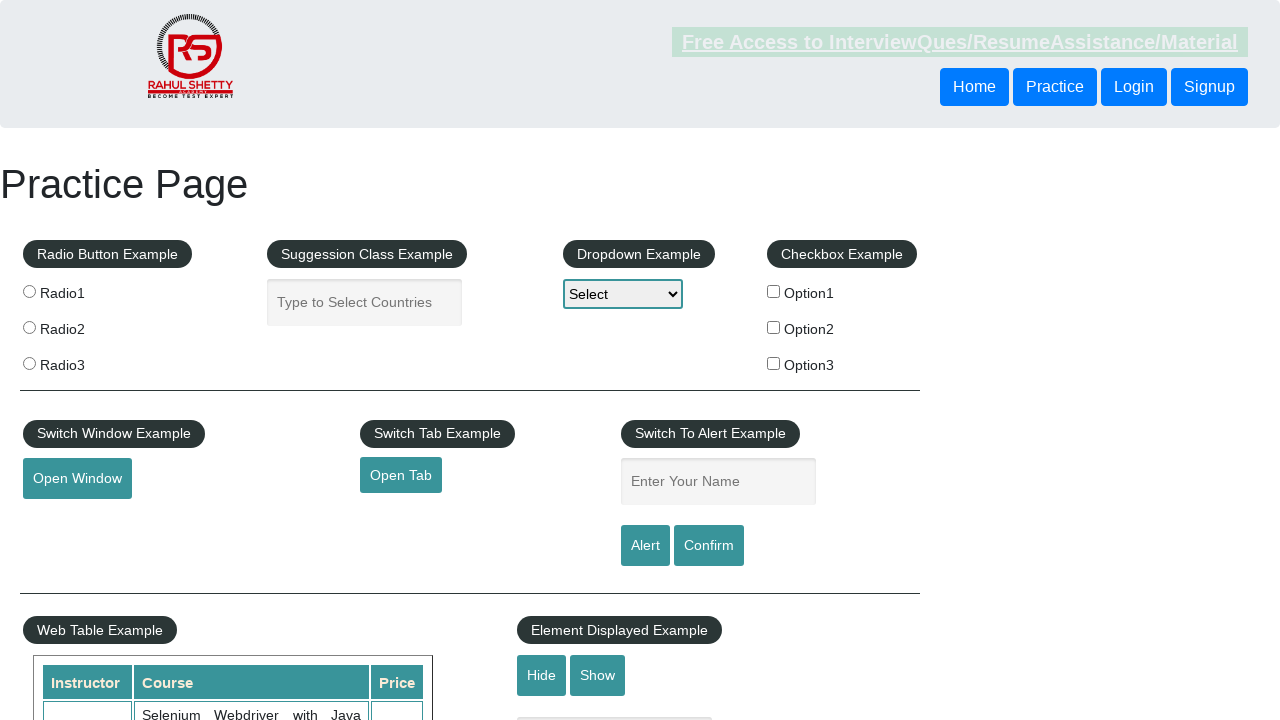

Navigated to locators practice page
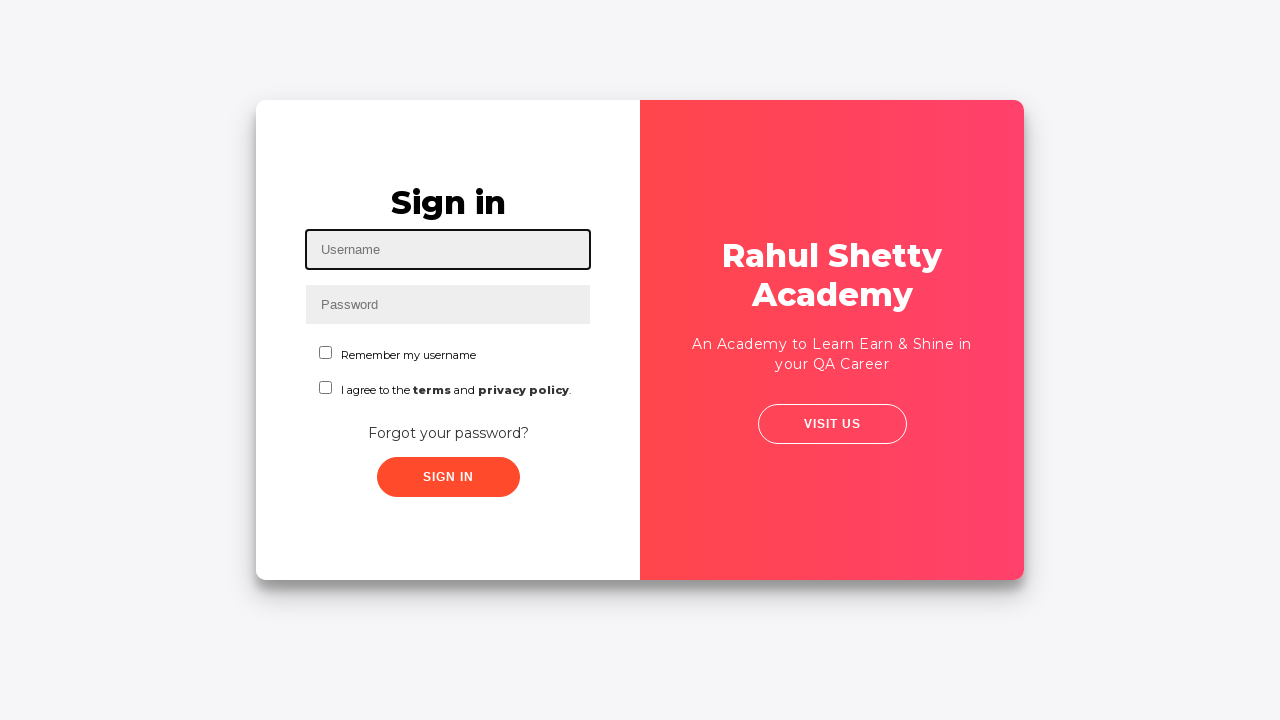

Locators practice page loaded (domcontentloaded)
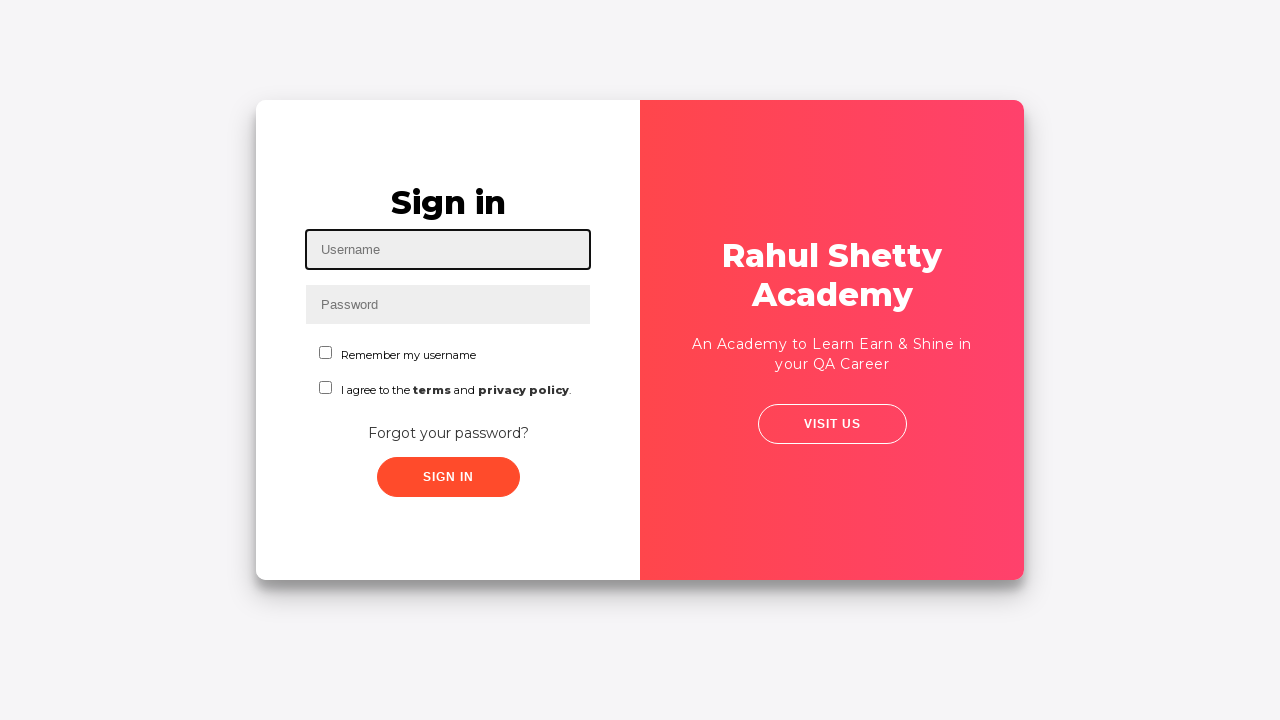

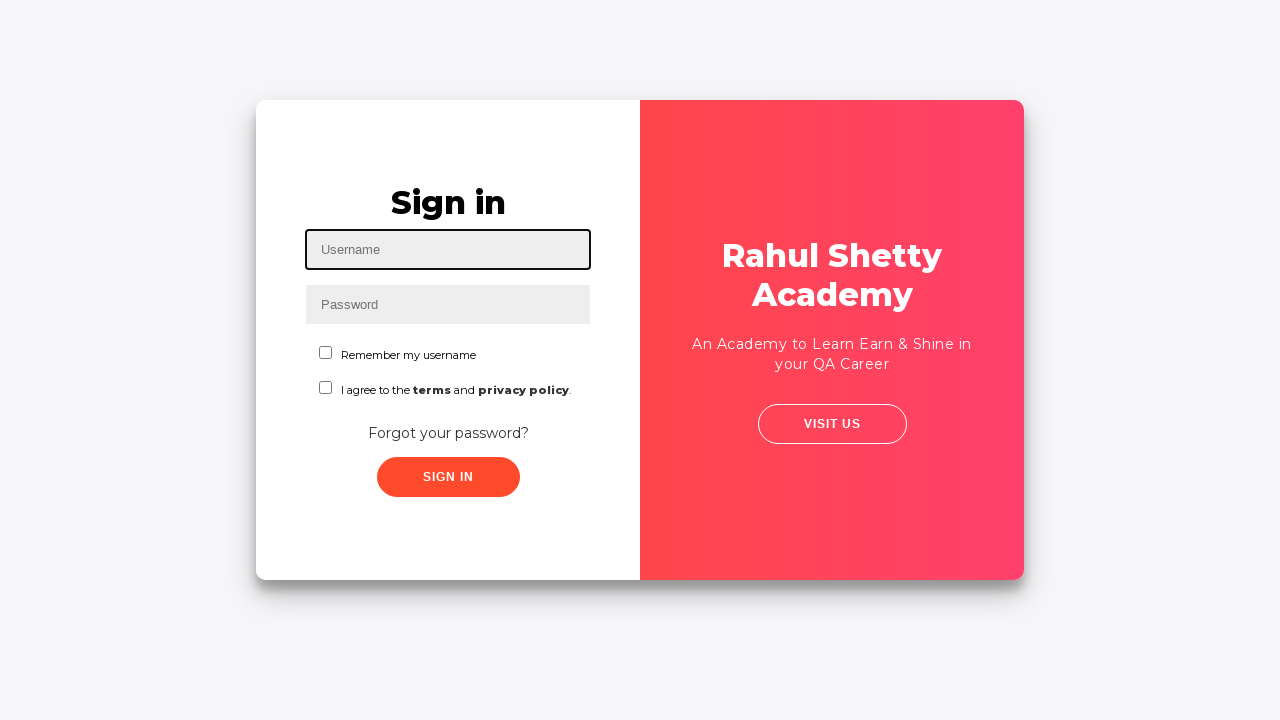